Tests a web form by entering text into a text box, submitting the form, and verifying the success message is displayed.

Starting URL: https://www.selenium.dev/selenium/web/web-form.html

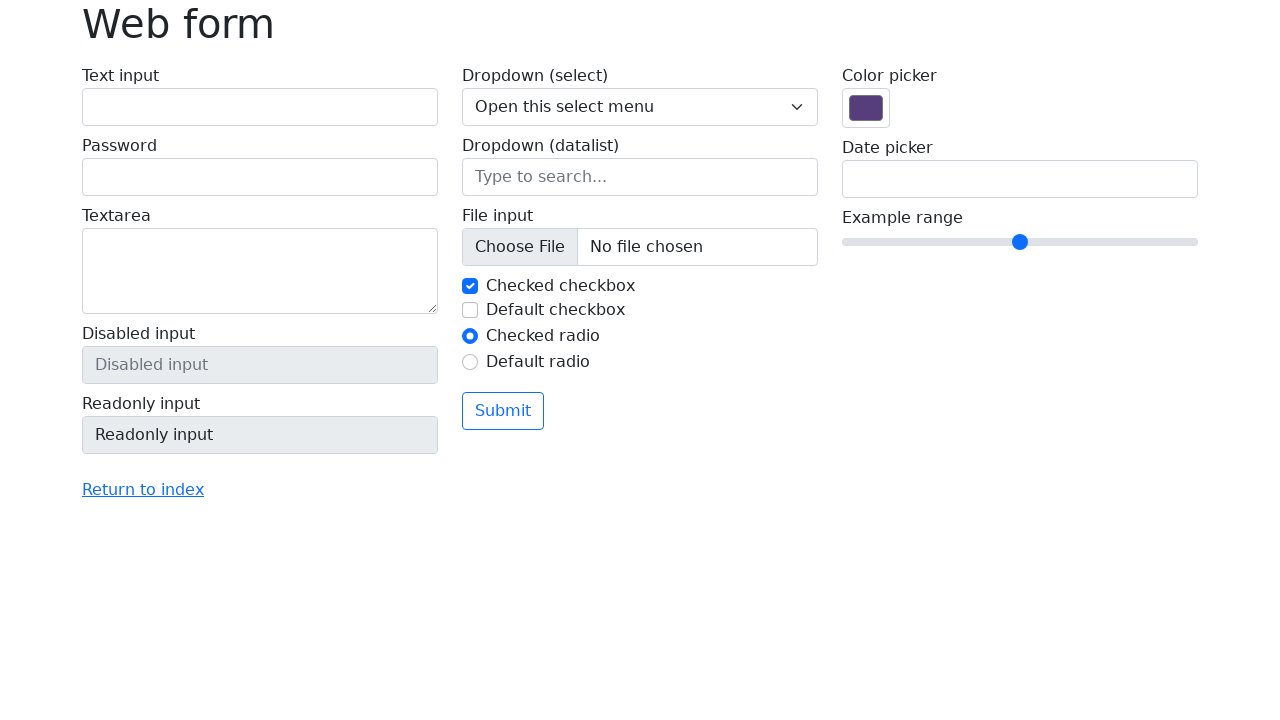

Navigated to web form page
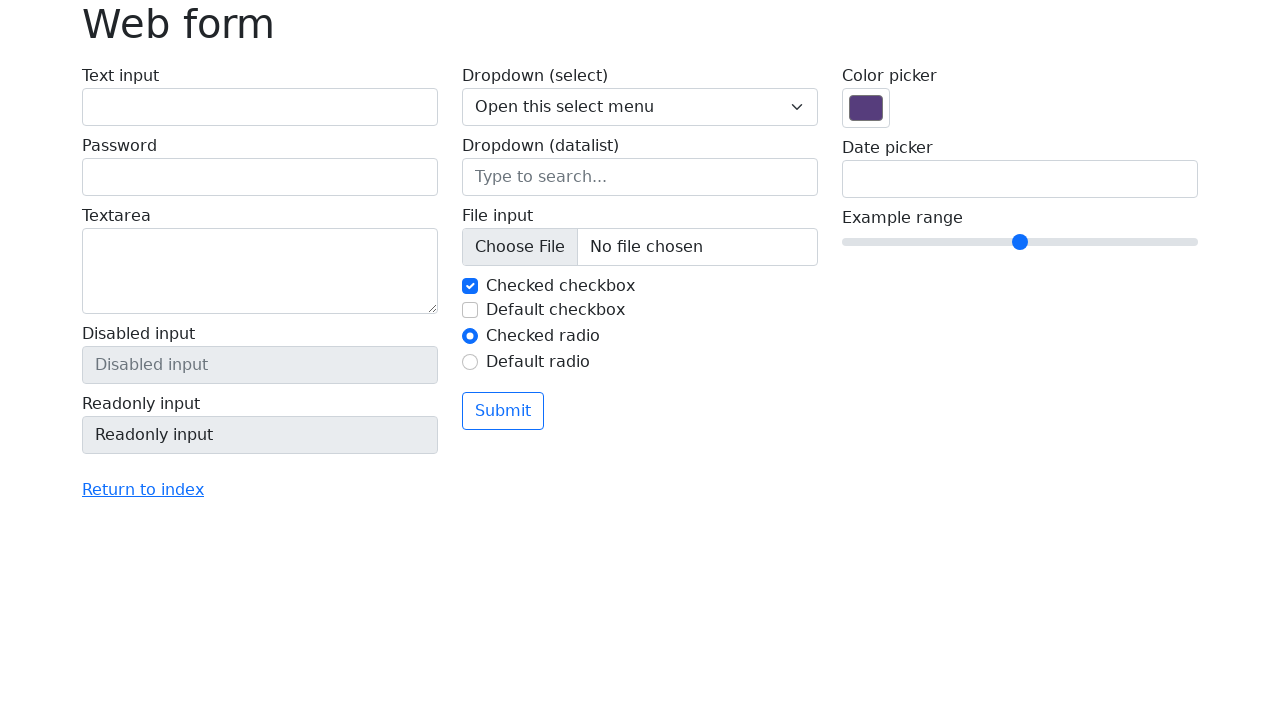

Verified page title is 'Web form'
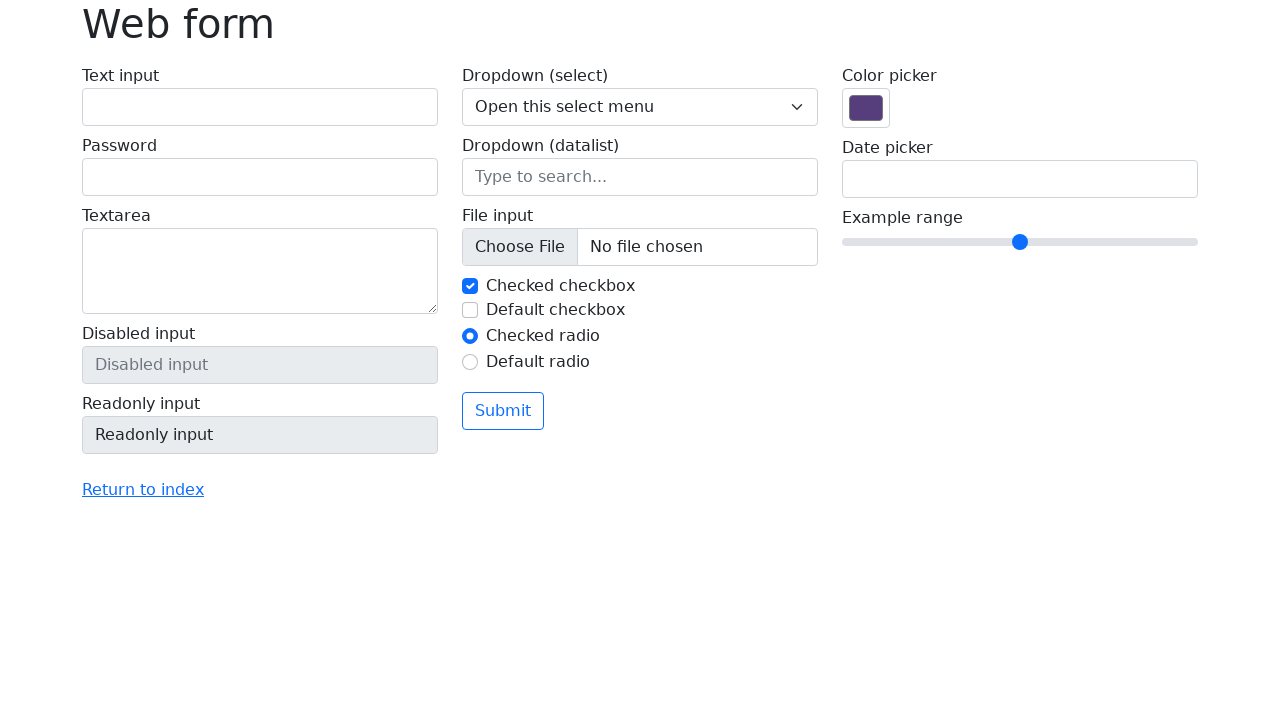

Filled text box with 'Selenium' on input[name='my-text']
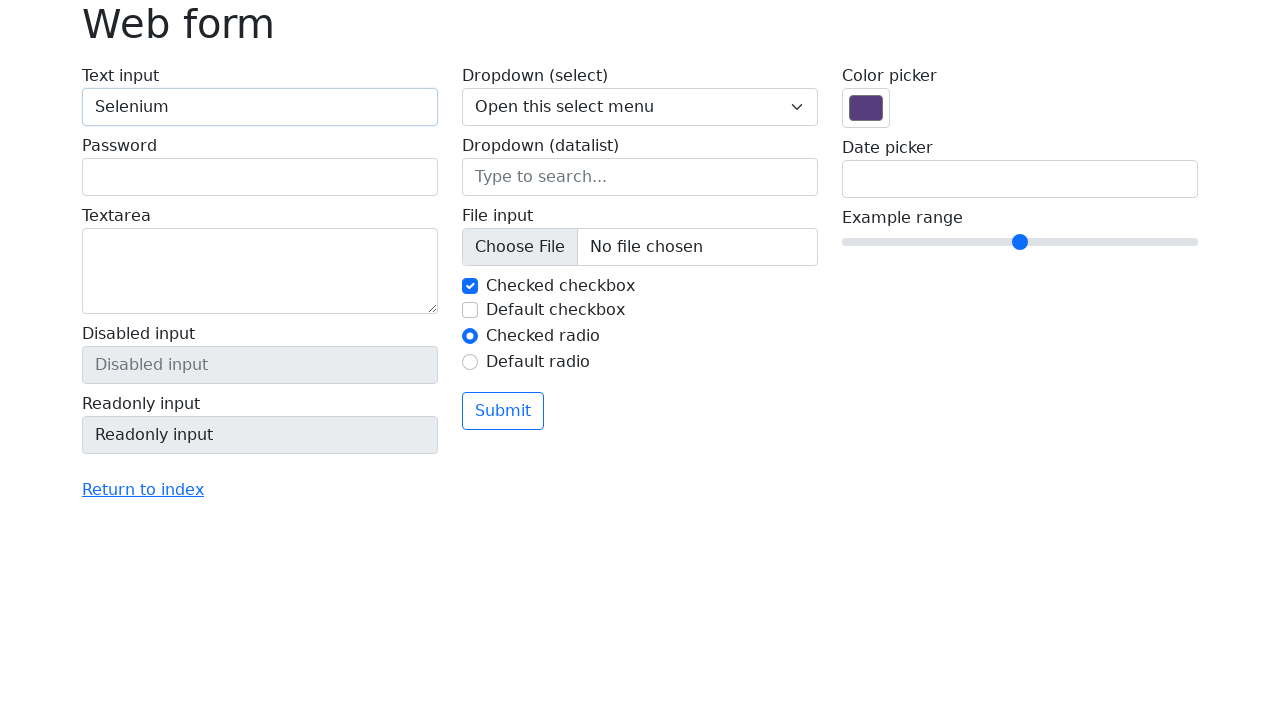

Clicked the submit button at (503, 411) on button
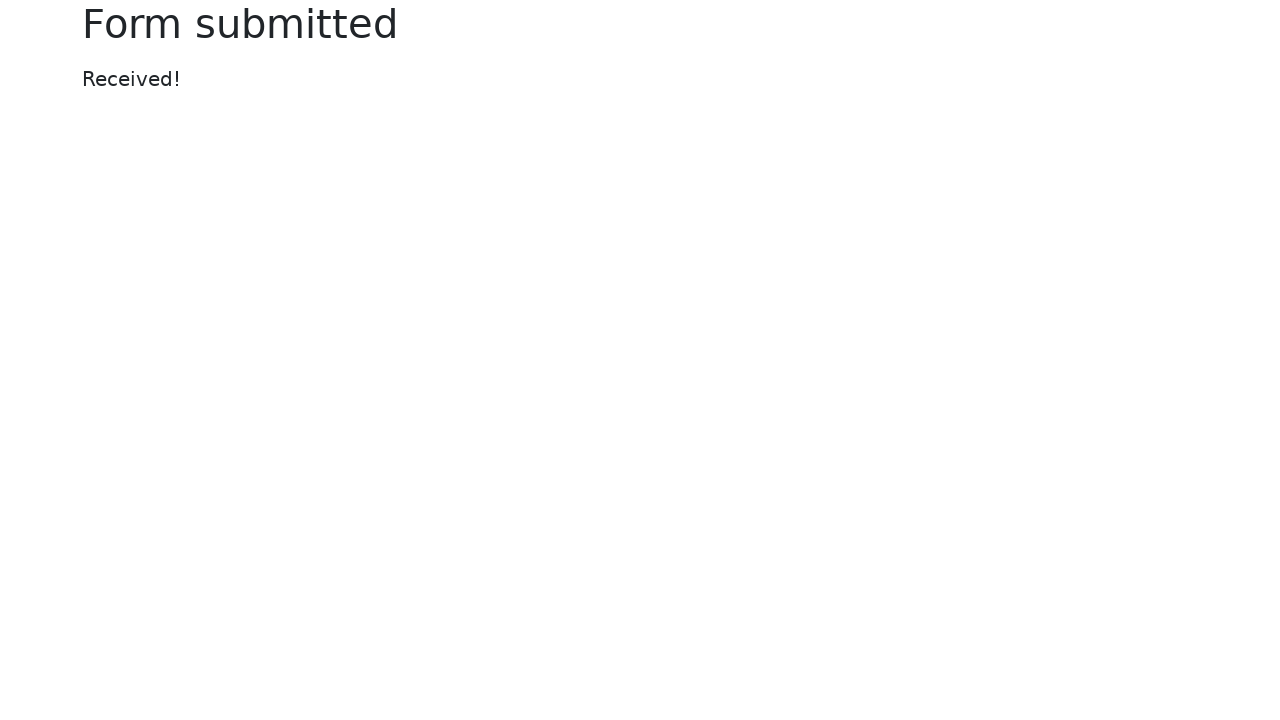

Success message element appeared
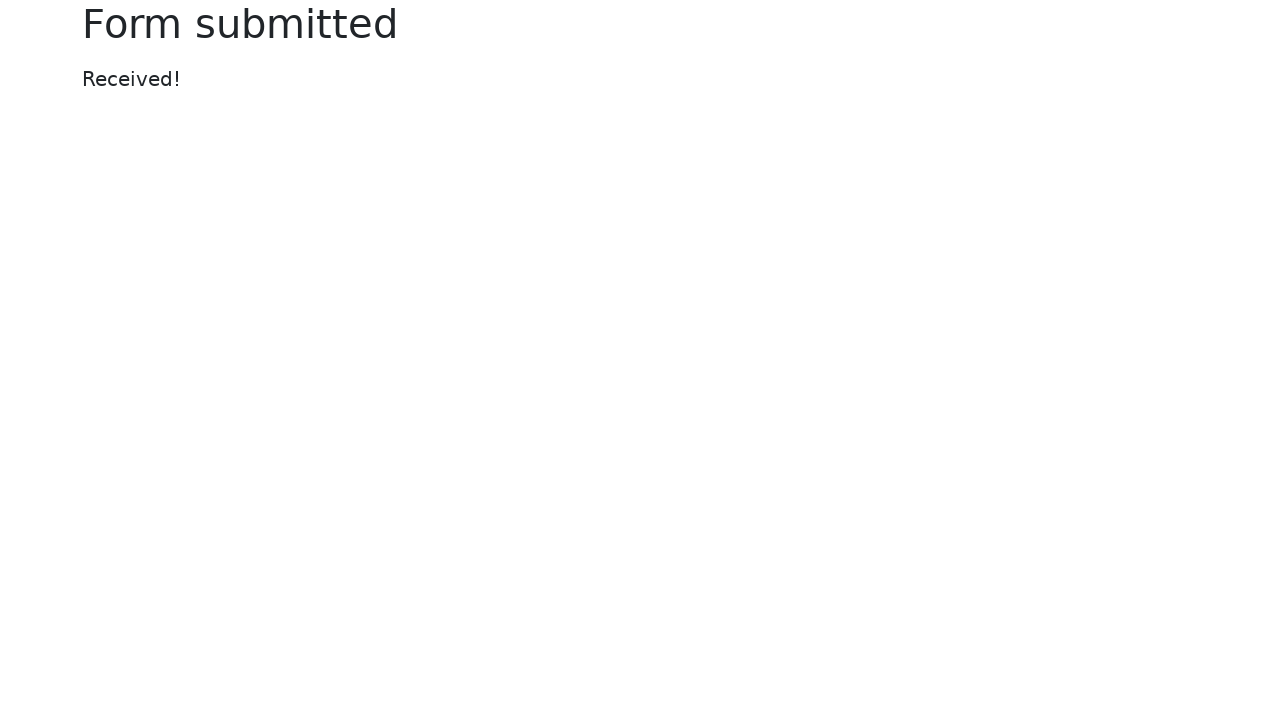

Verified success message displays 'Received!'
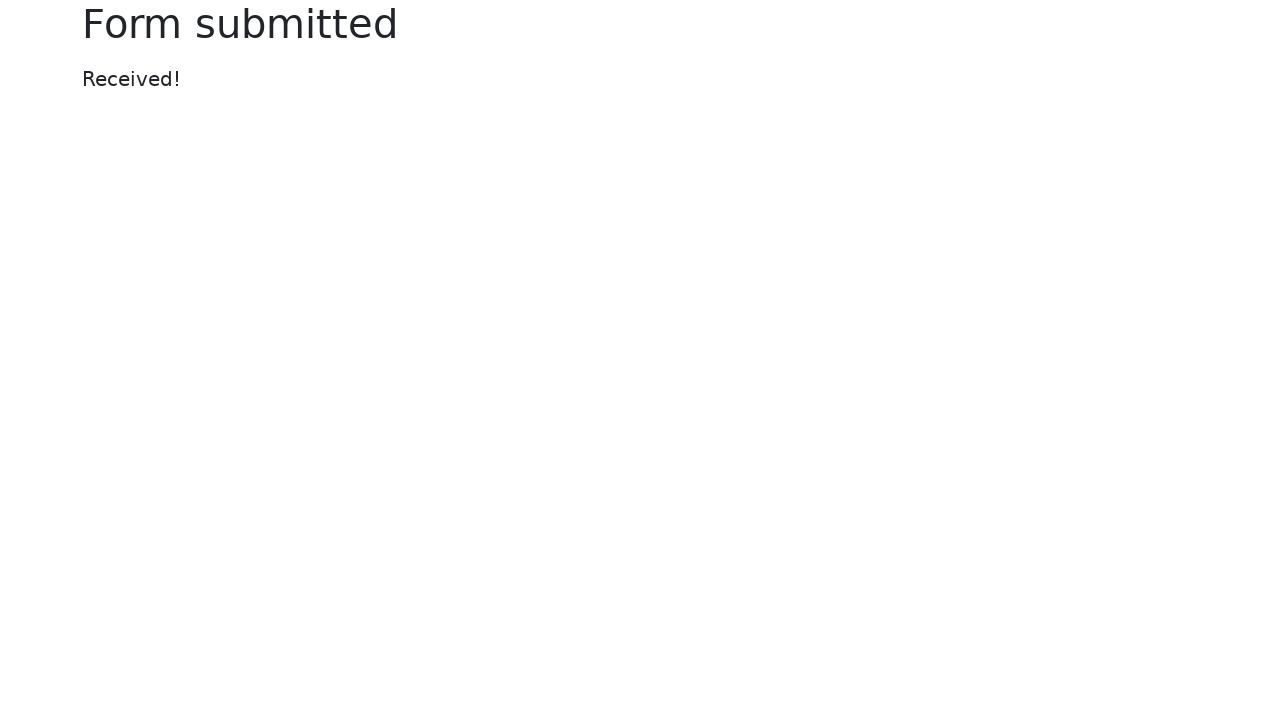

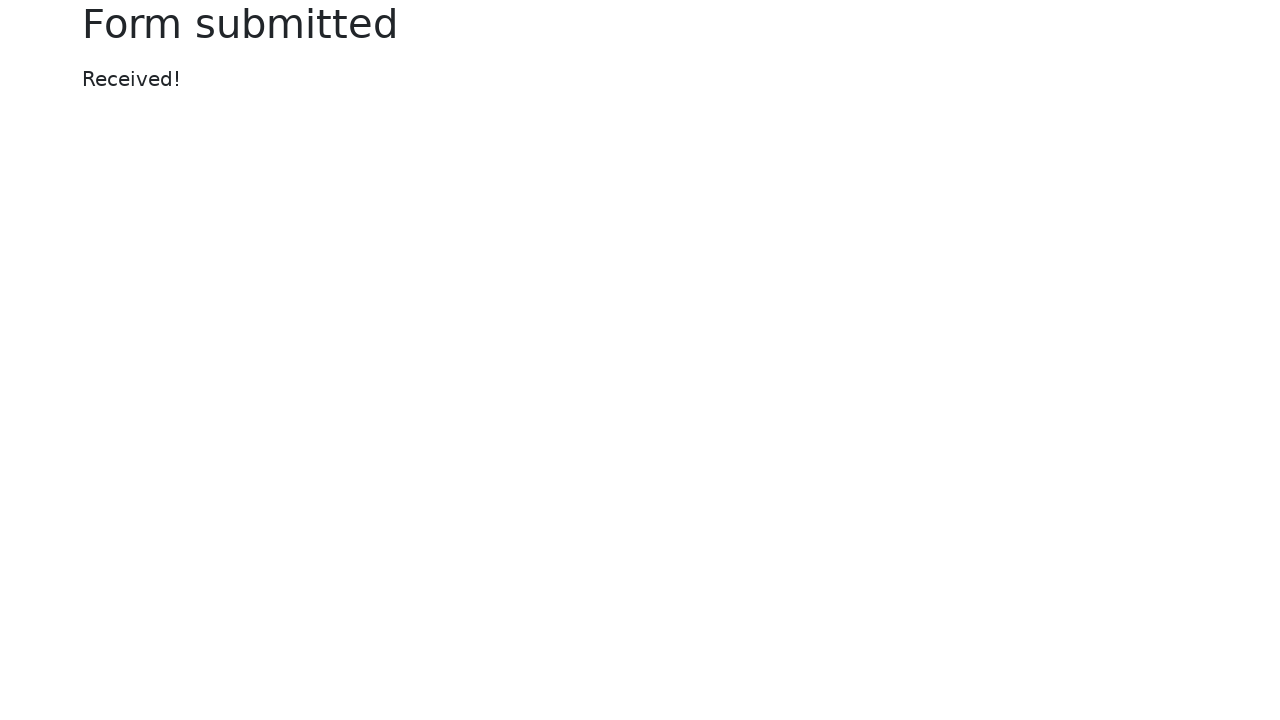